Navigates to GitHub homepage and verifies the page loads by checking the title

Starting URL: https://github.com

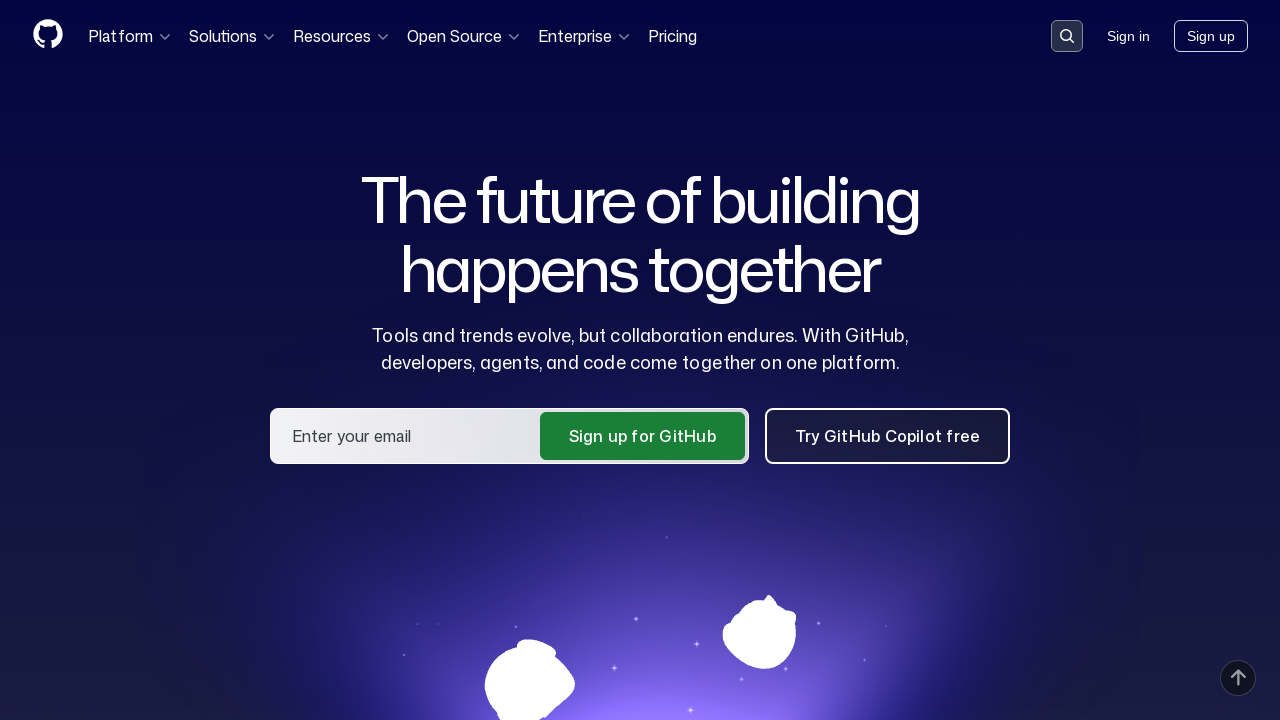

Navigated to GitHub homepage
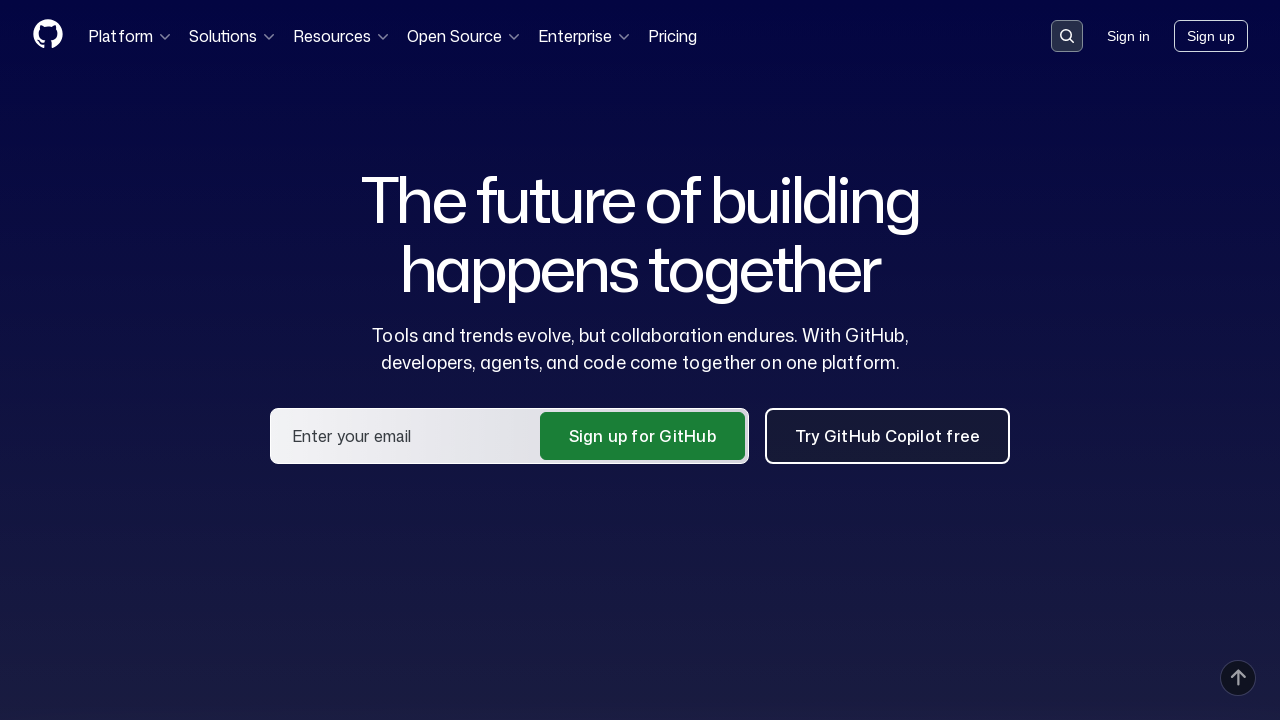

Verified page title contains 'GitHub'
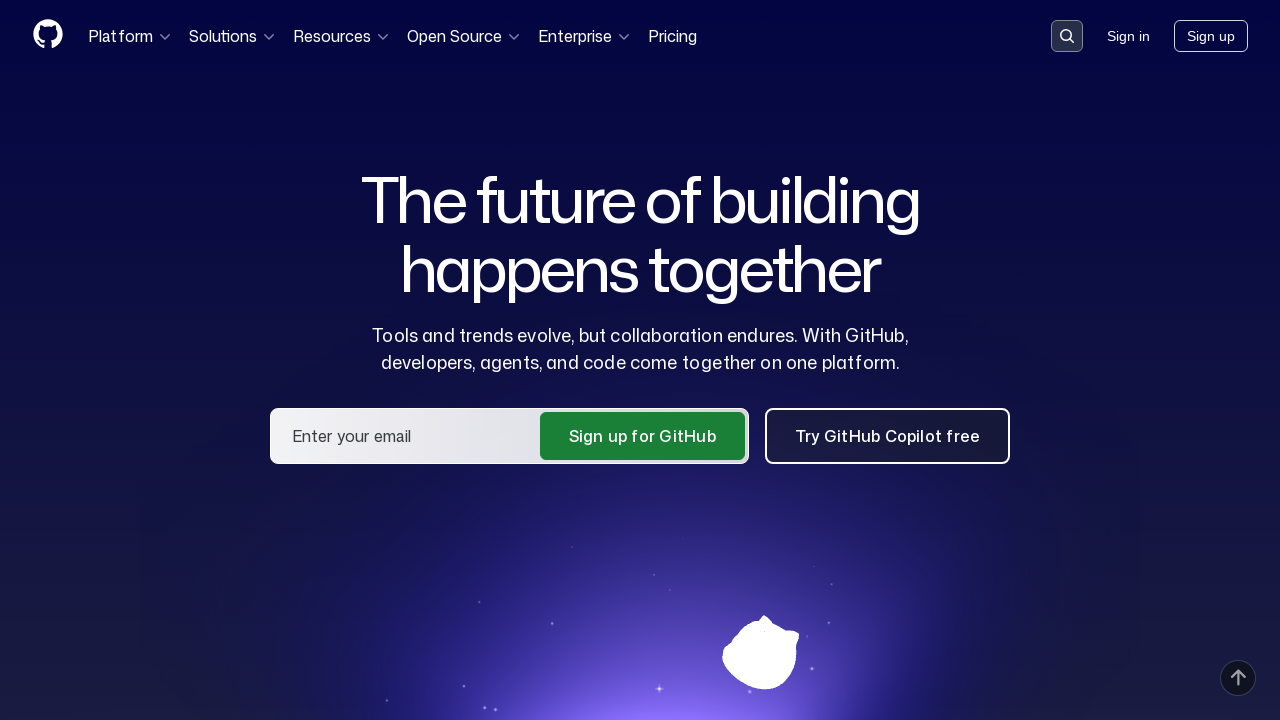

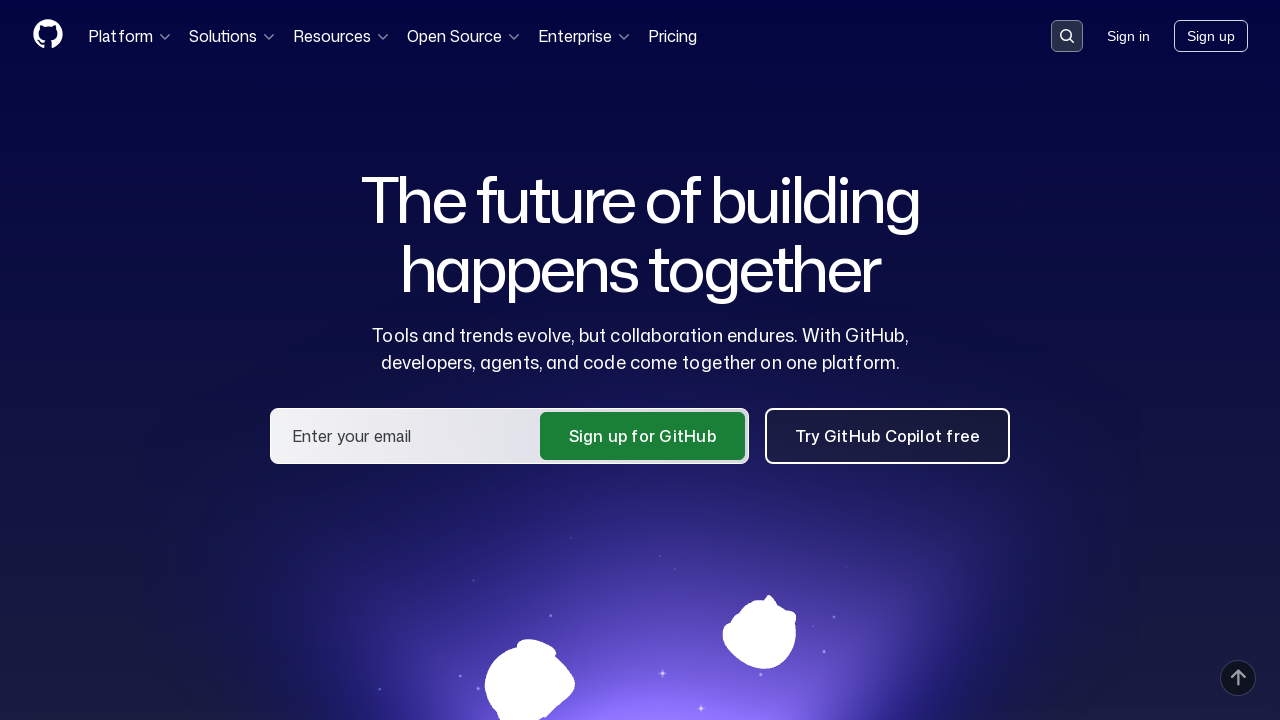